Tests multi-select dropdown functionality by selecting and deselecting various options using different methods

Starting URL: https://www.letskodeit.com/practice

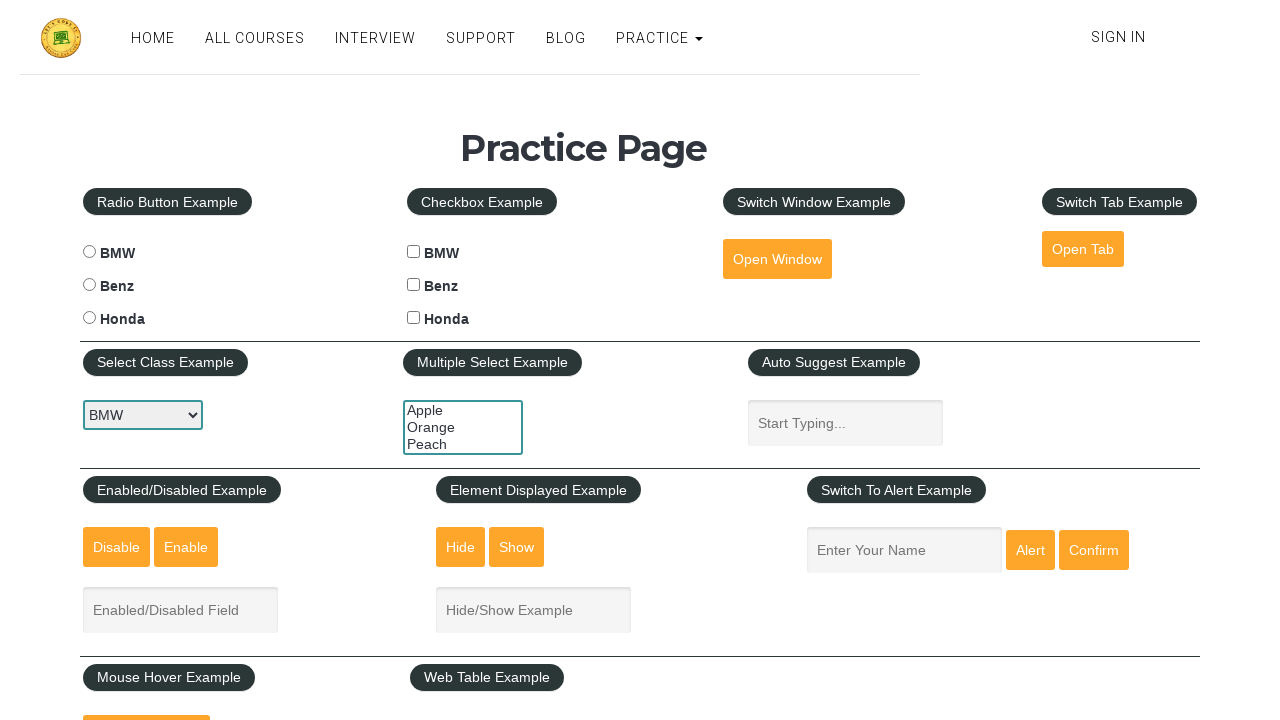

Located multi-select dropdown element
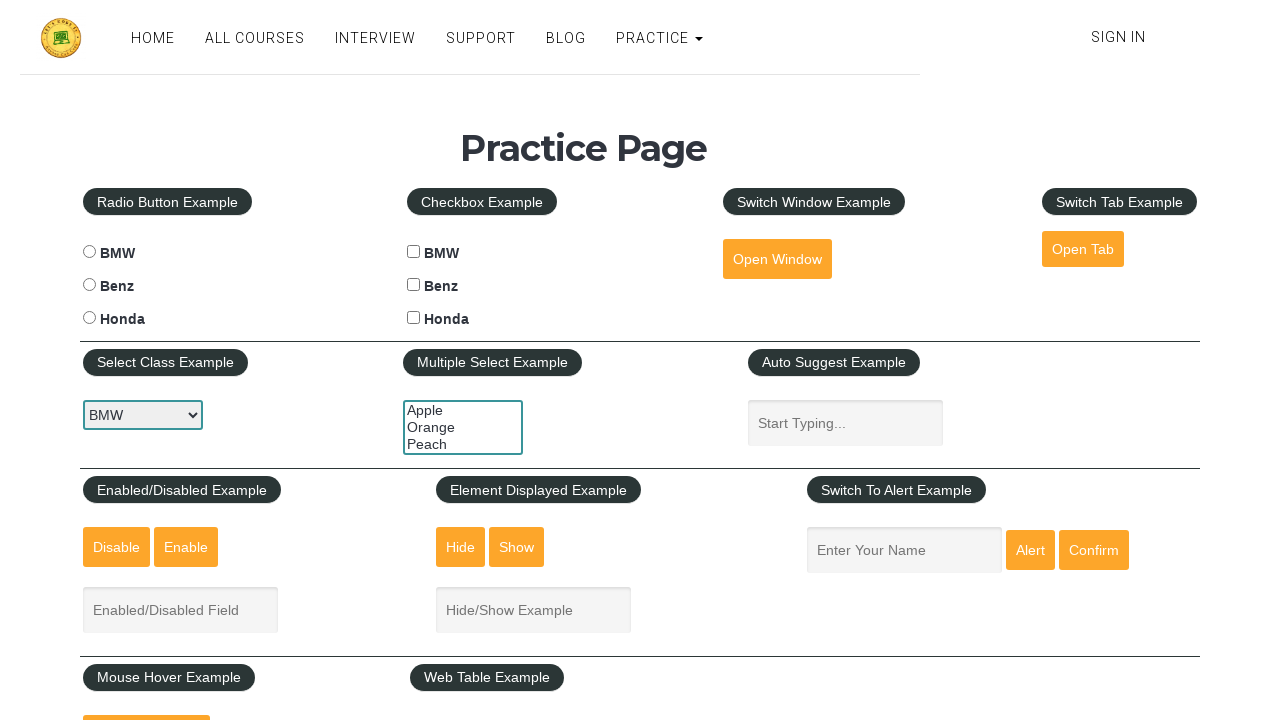

Selected 'orange' option by value on #multiple-select-example
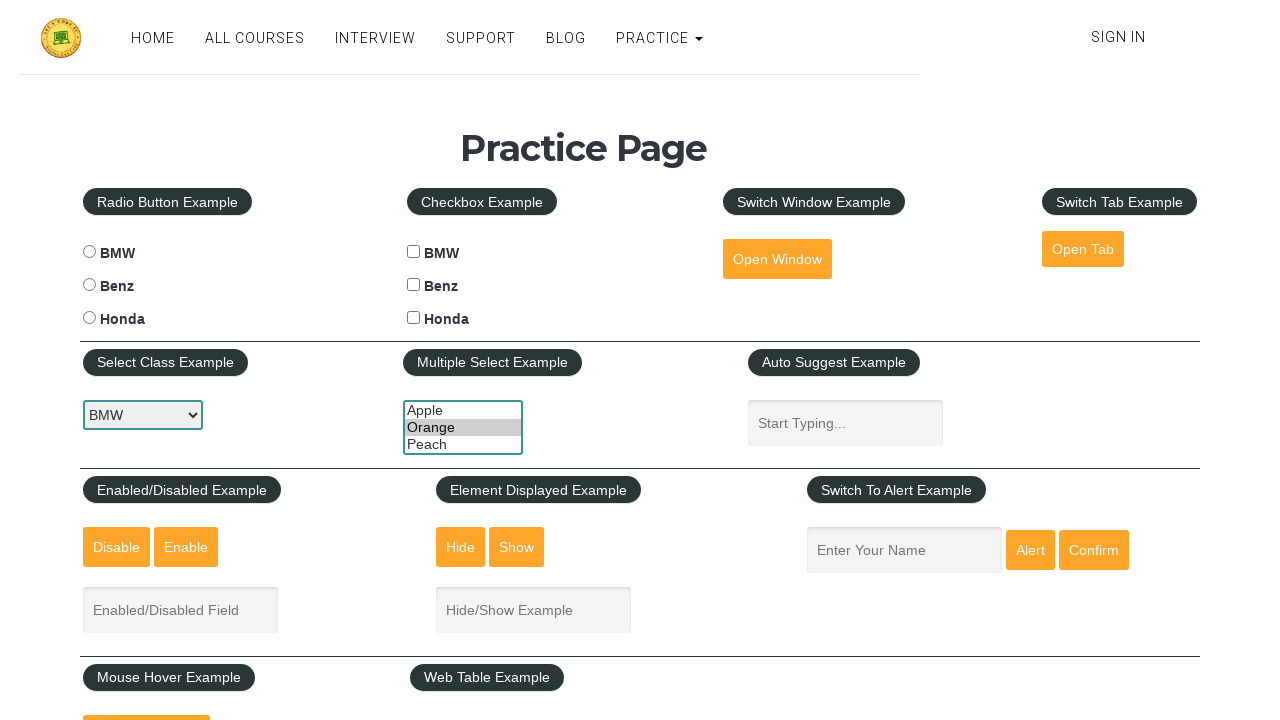

Selected 'Apple' option by label on #multiple-select-example
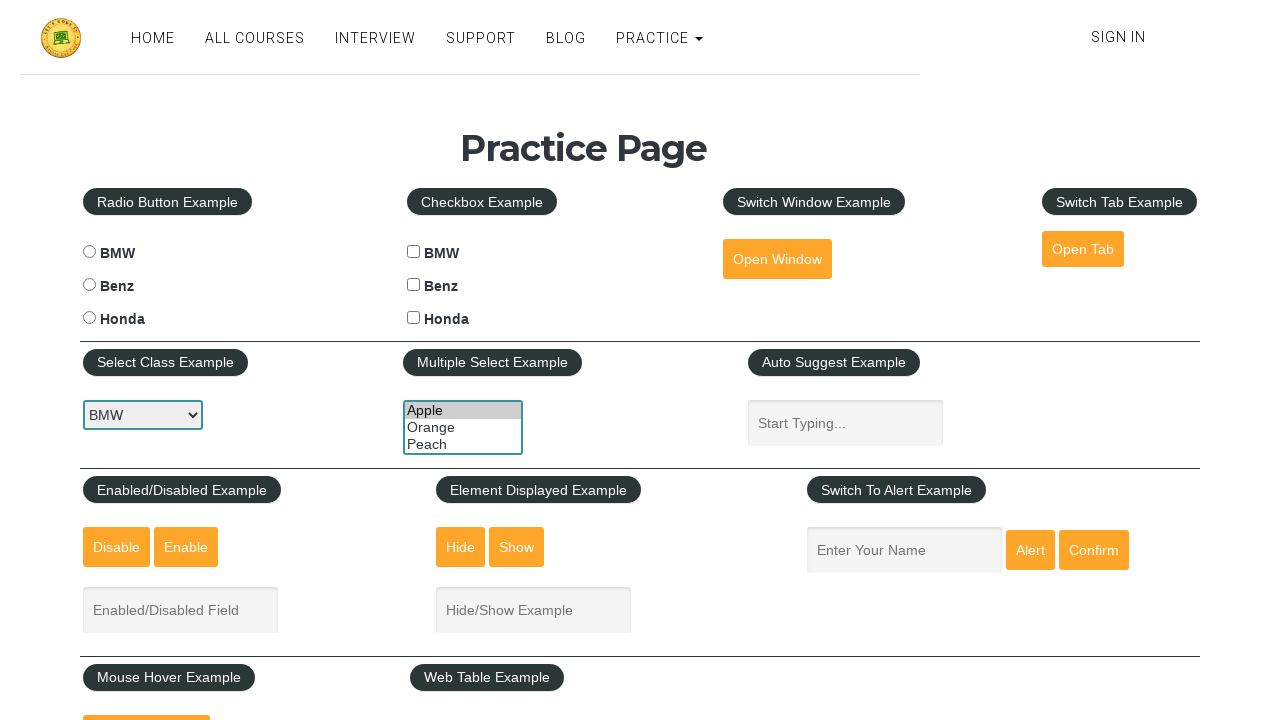

Retrieved selected options: ['Apple']
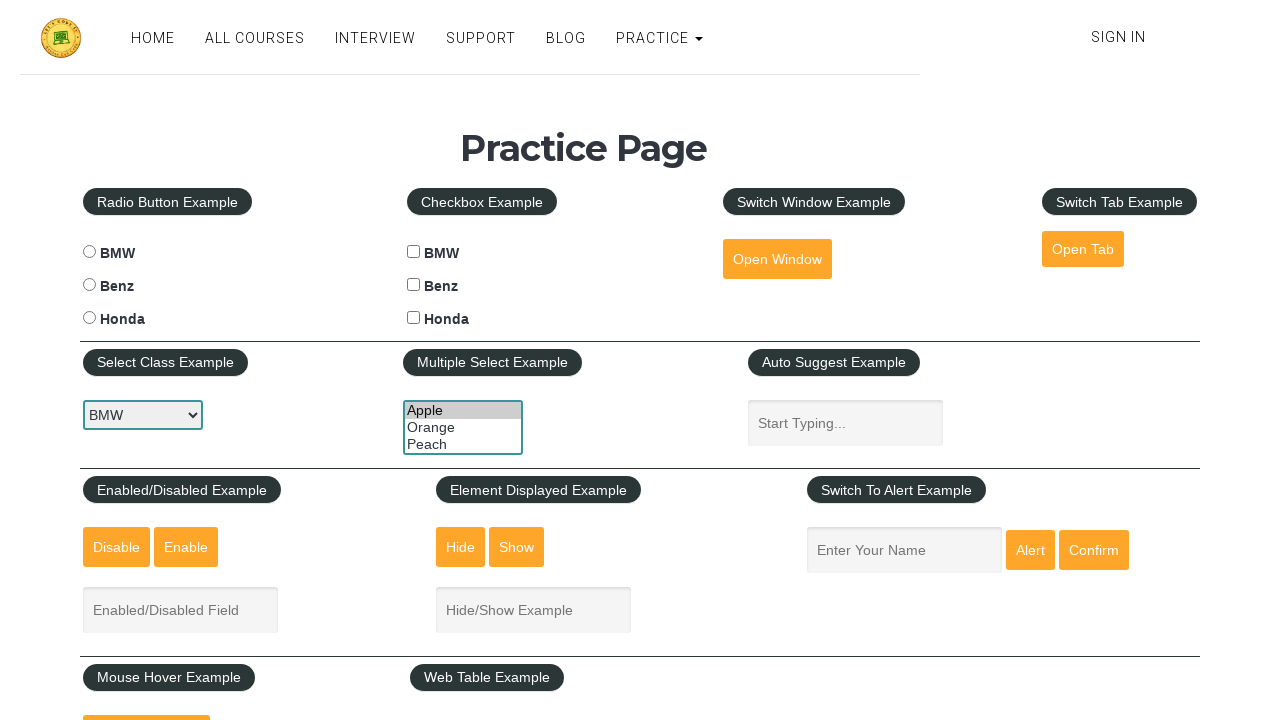

Retrieved current selected values: ['apple']
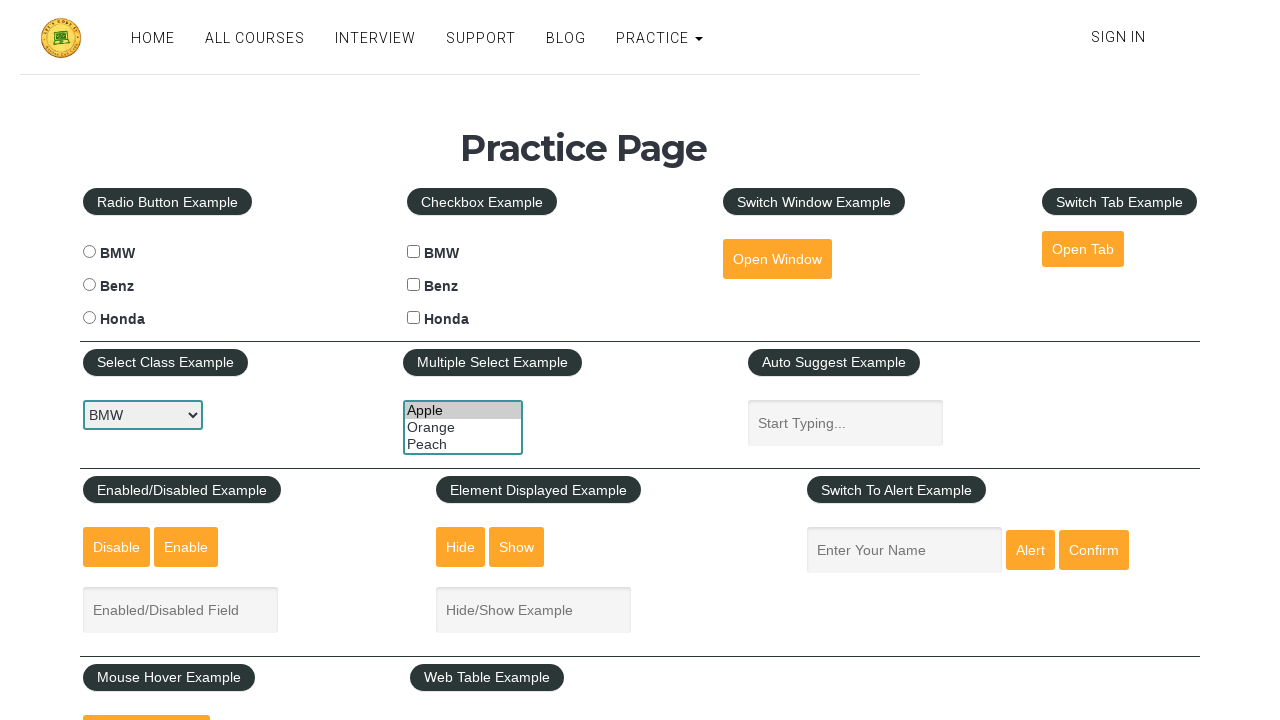

Deselected 'orange' option from multi-select on #multiple-select-example
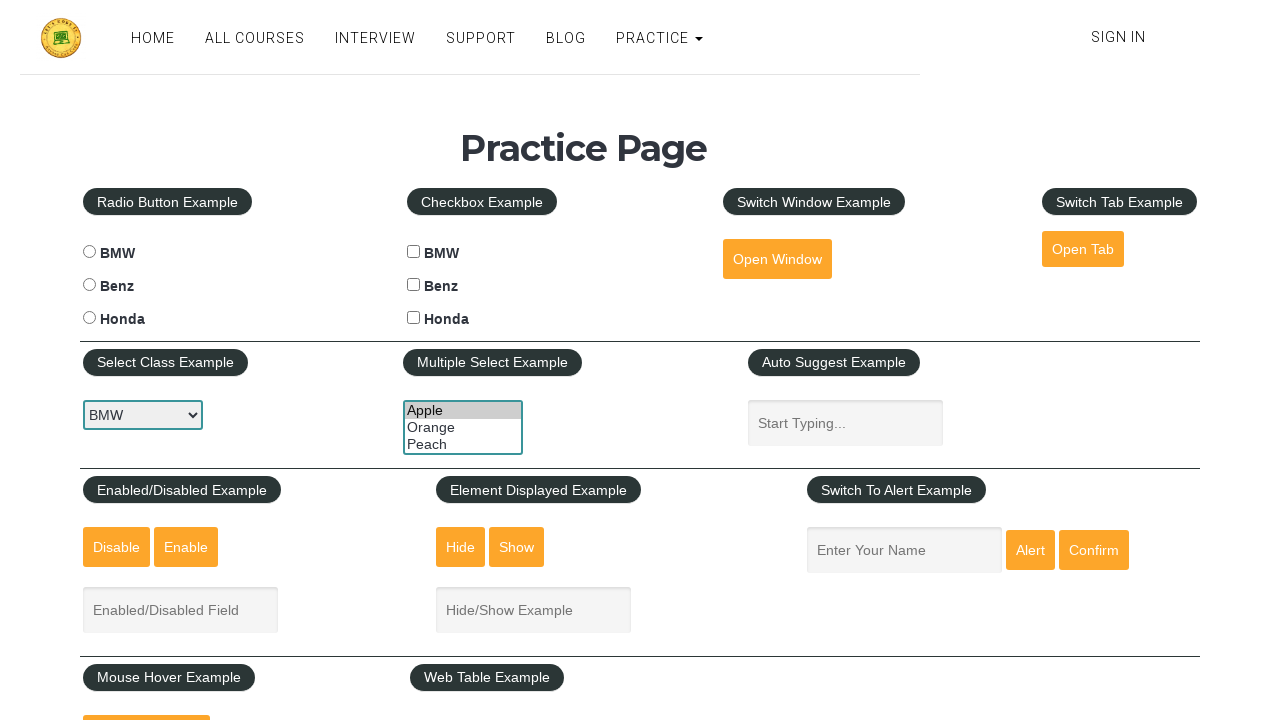

Waited 3 seconds to observe the deselection change
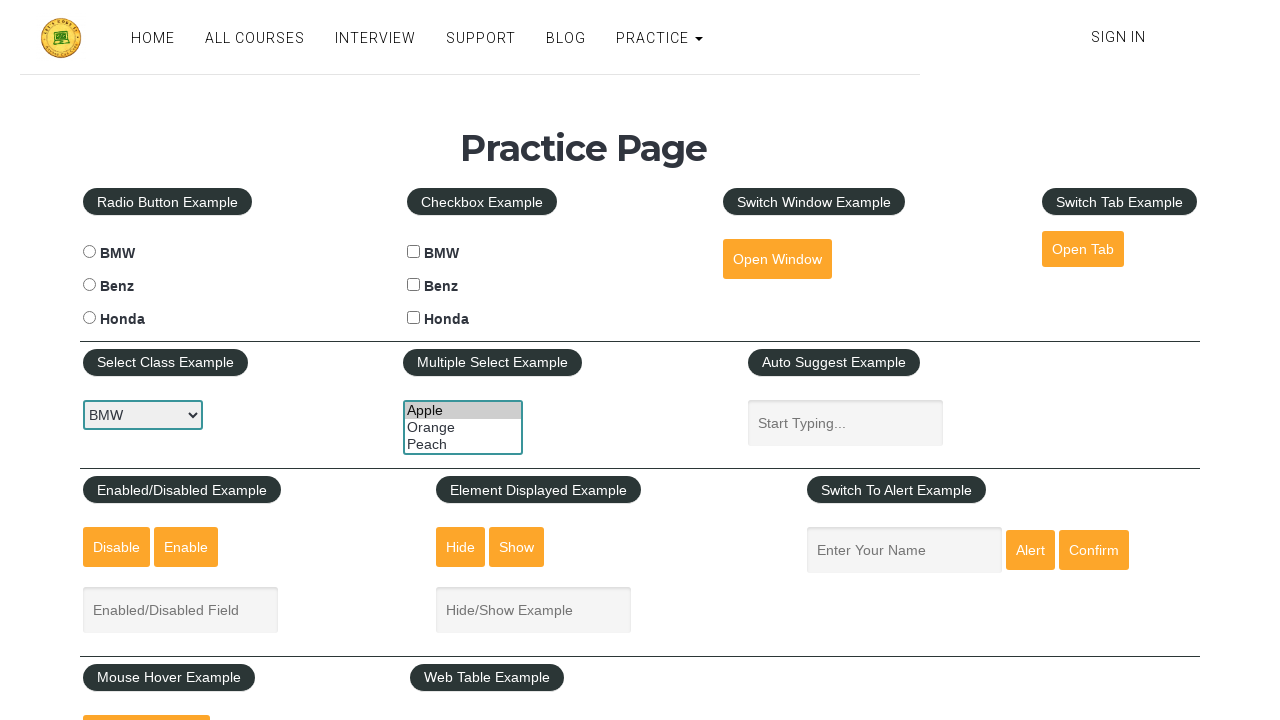

Retrieved current selected values again: ['apple']
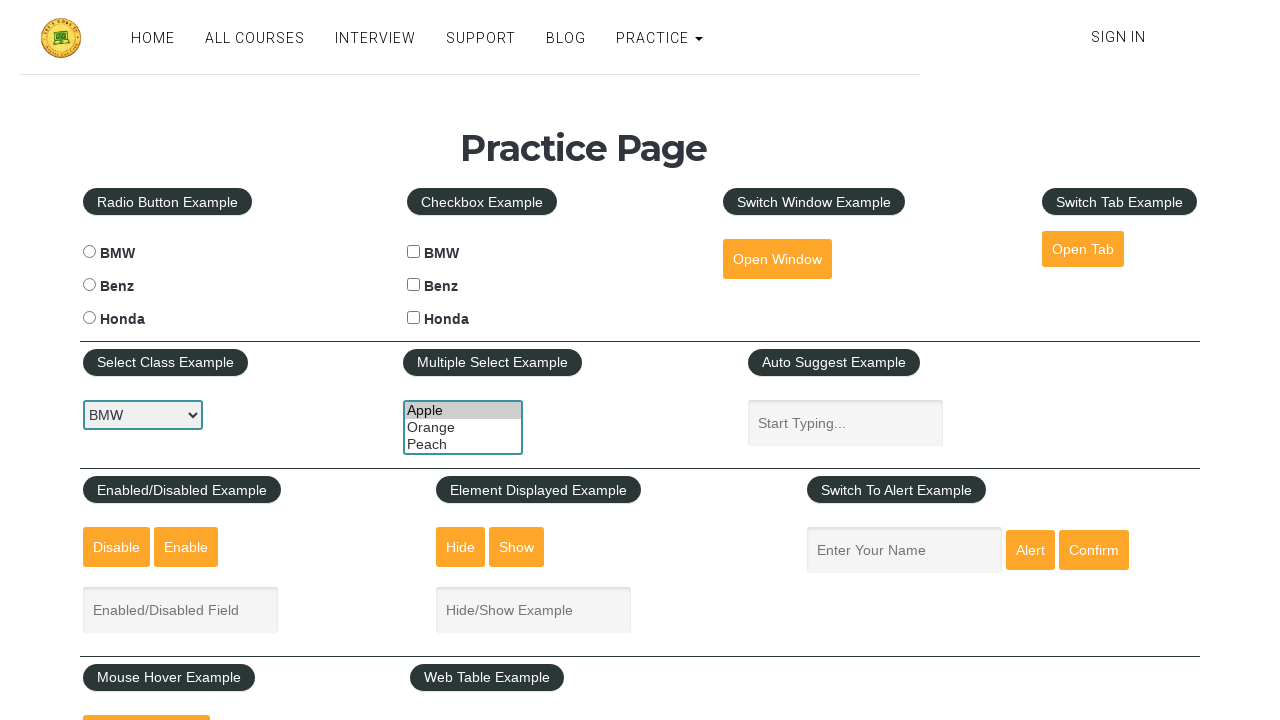

Attempted to deselect 'orange' again (already deselected) on #multiple-select-example
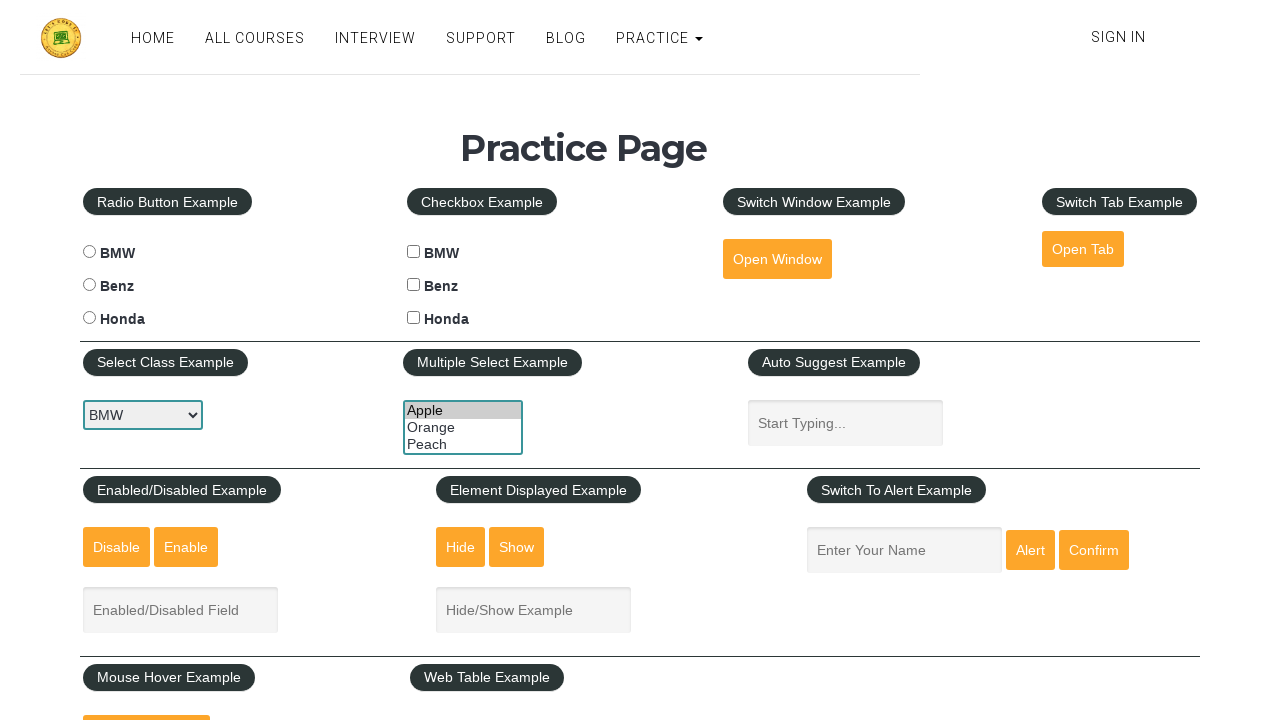

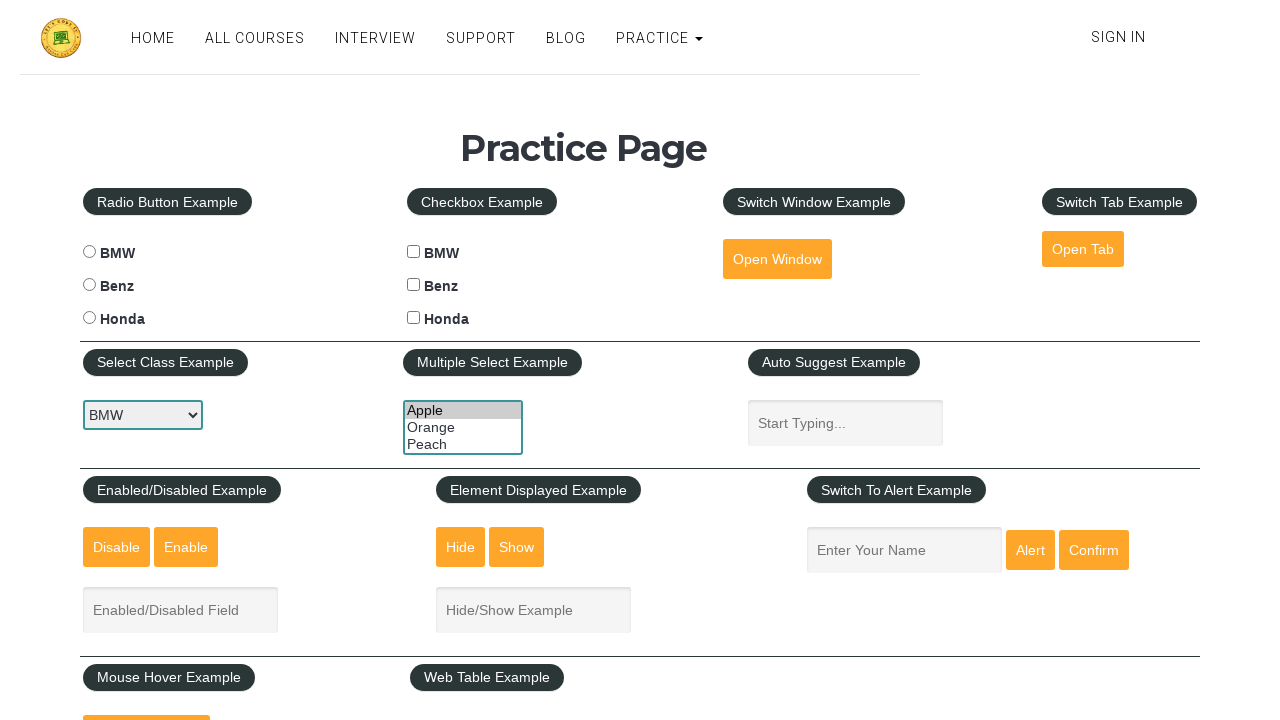